Tests visibility of a delayed text element on the page using fluent wait to handle dynamic content loading

Starting URL: https://omayo.blogspot.com/

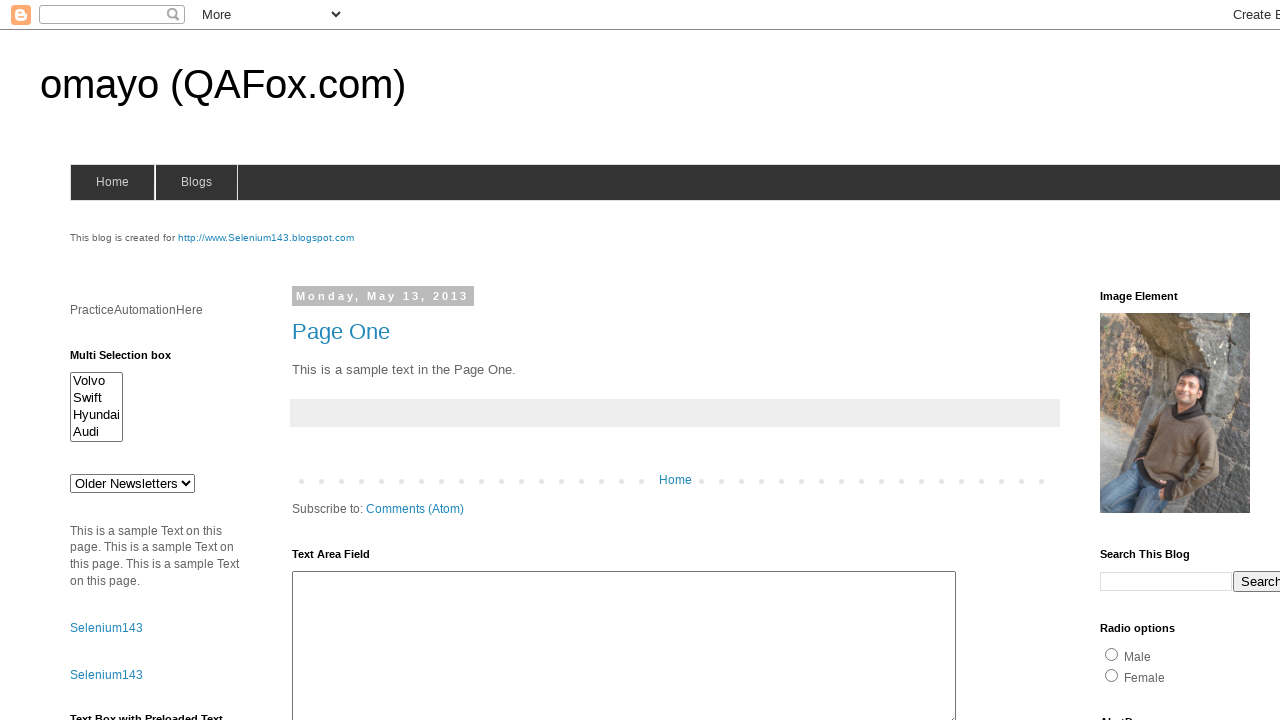

Navigated to https://omayo.blogspot.com/
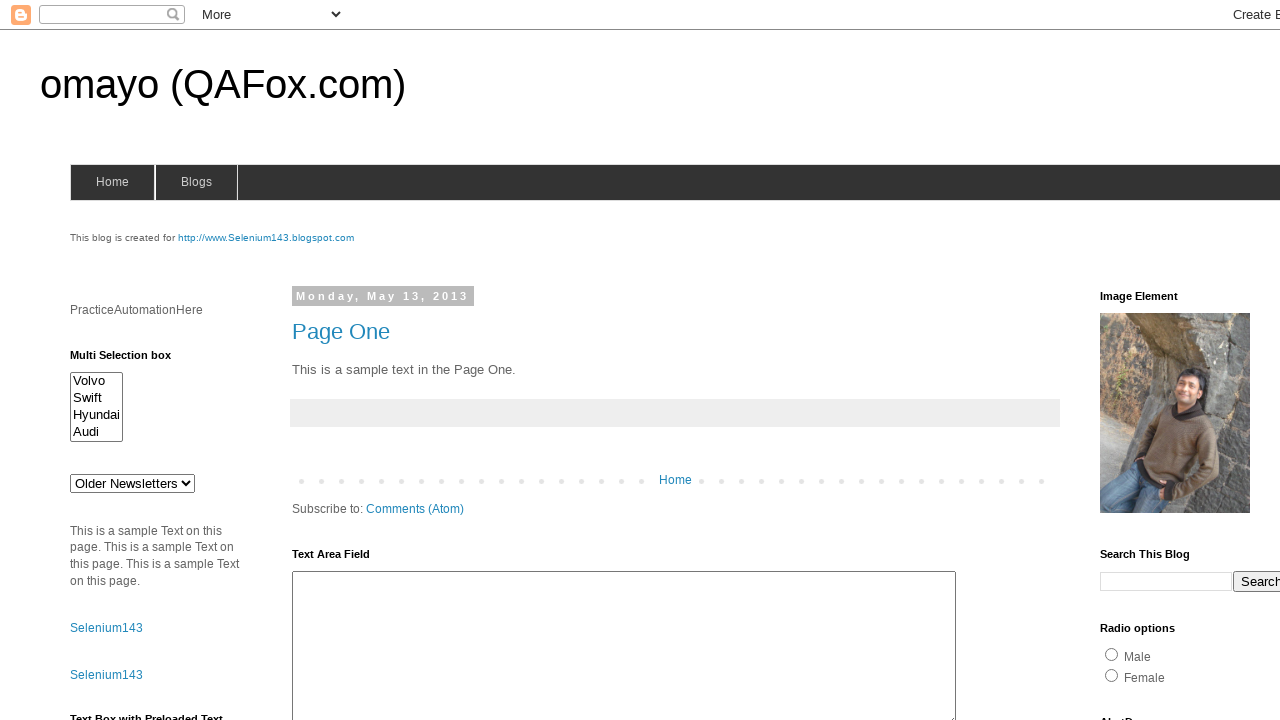

Waited for delayed text element to become visible using fluent wait
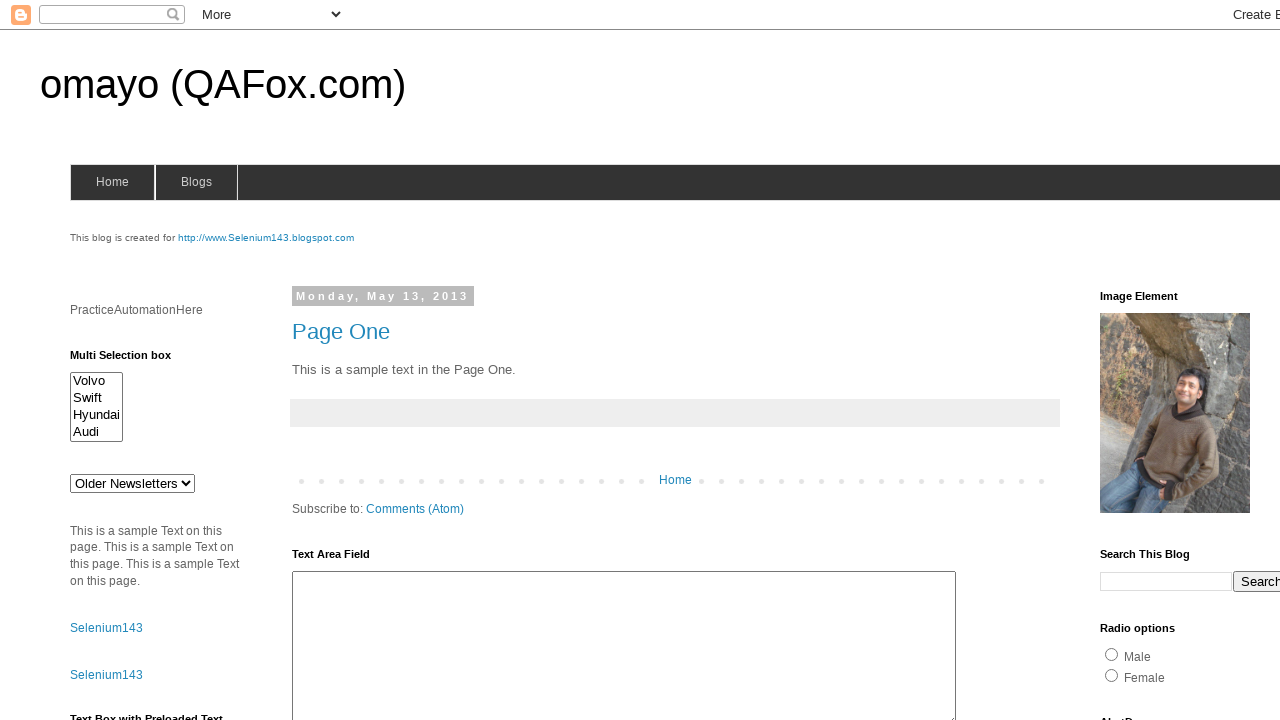

Located the delayed text element
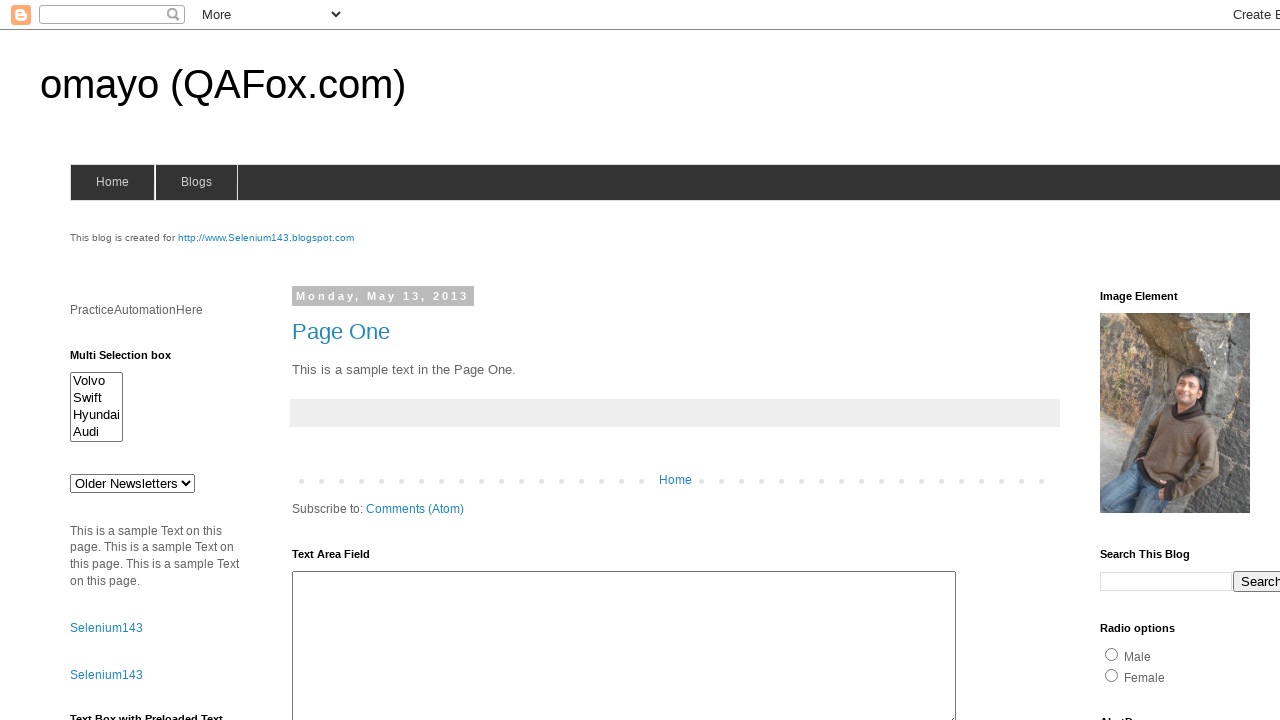

Verified that delayed text element is visible
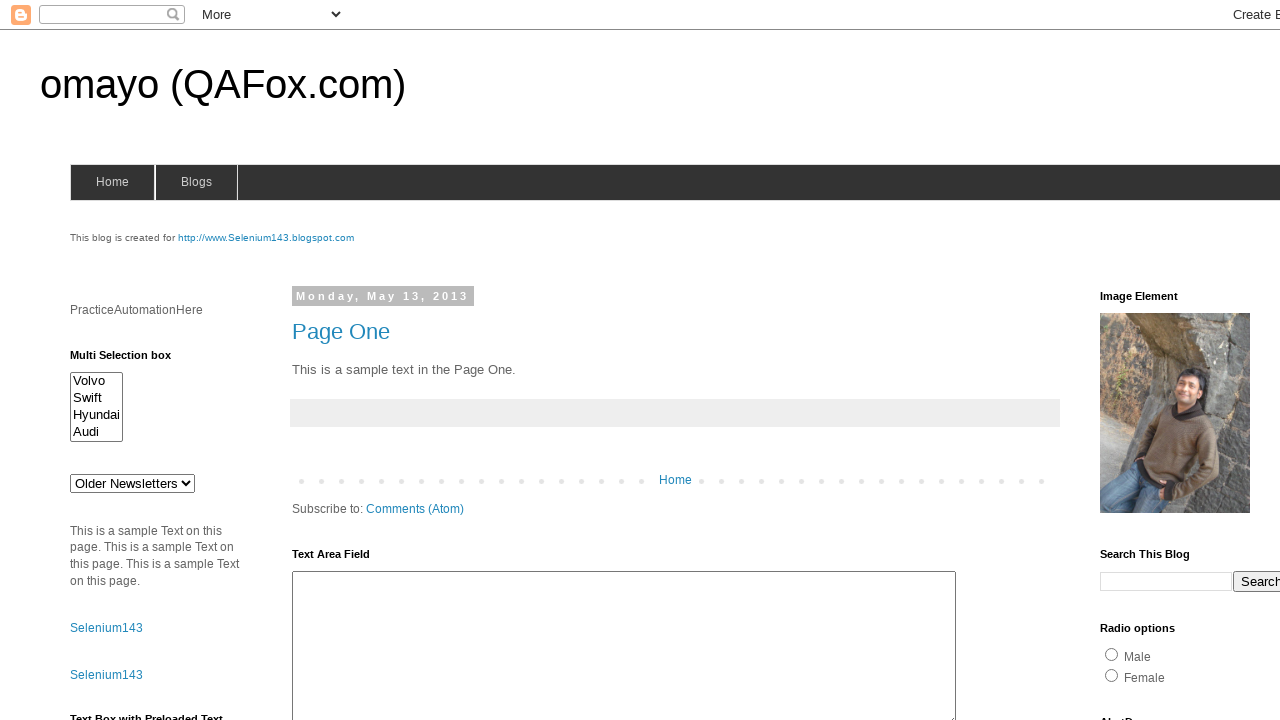

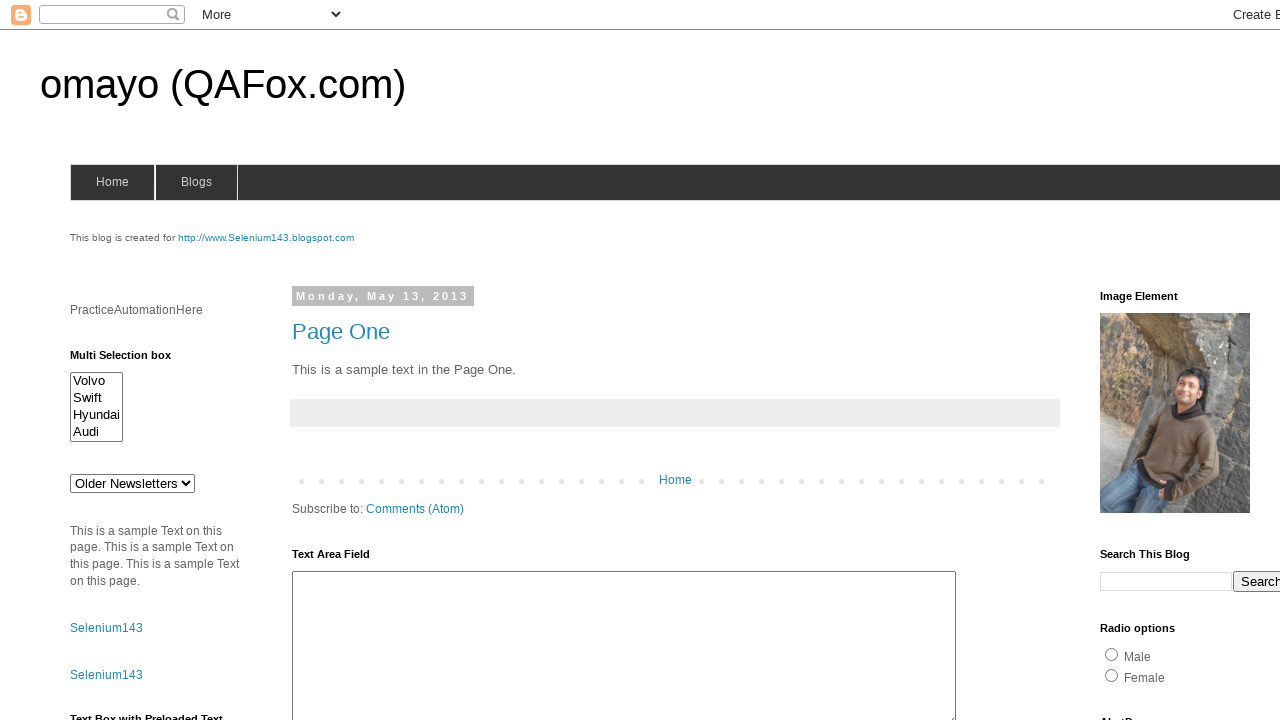